Tests web table handling on W3Schools by navigating to the HTML tables page, locating the customers table, verifying table rows and columns exist, and finding a specific cell containing "UK".

Starting URL: https://www.w3schools.com/html/html_tables.asp

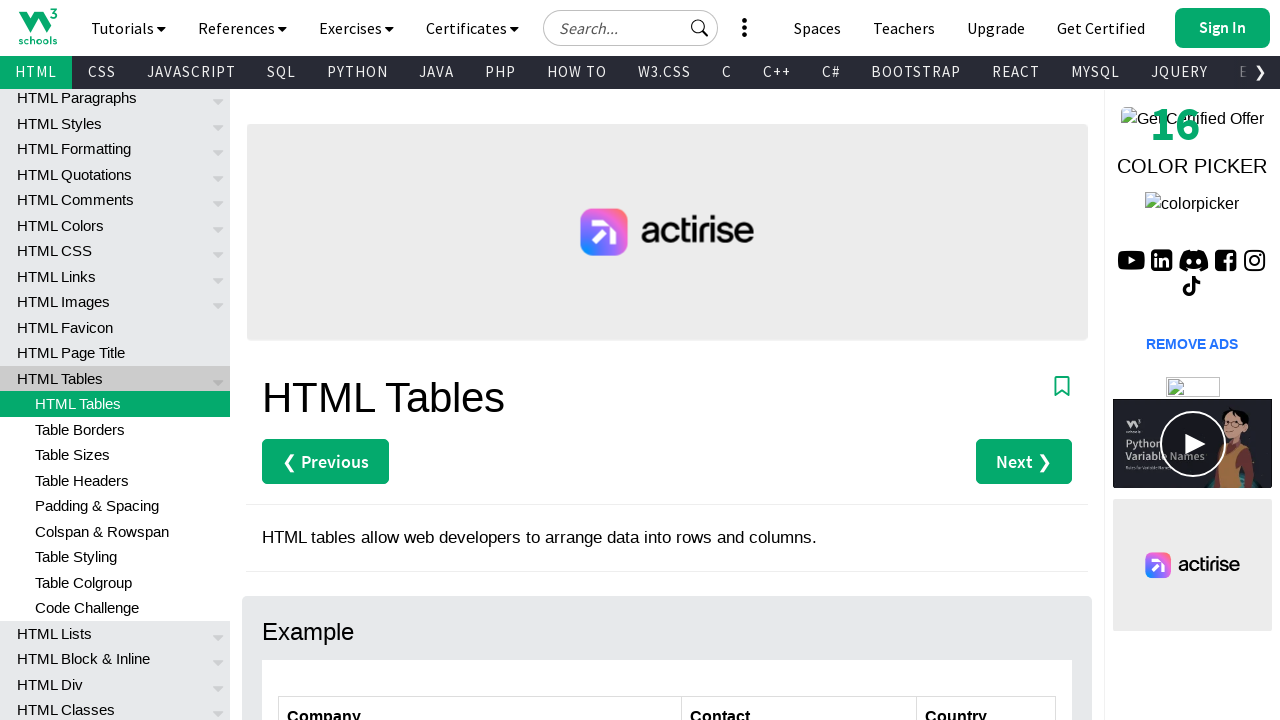

Waited for customers table to be visible
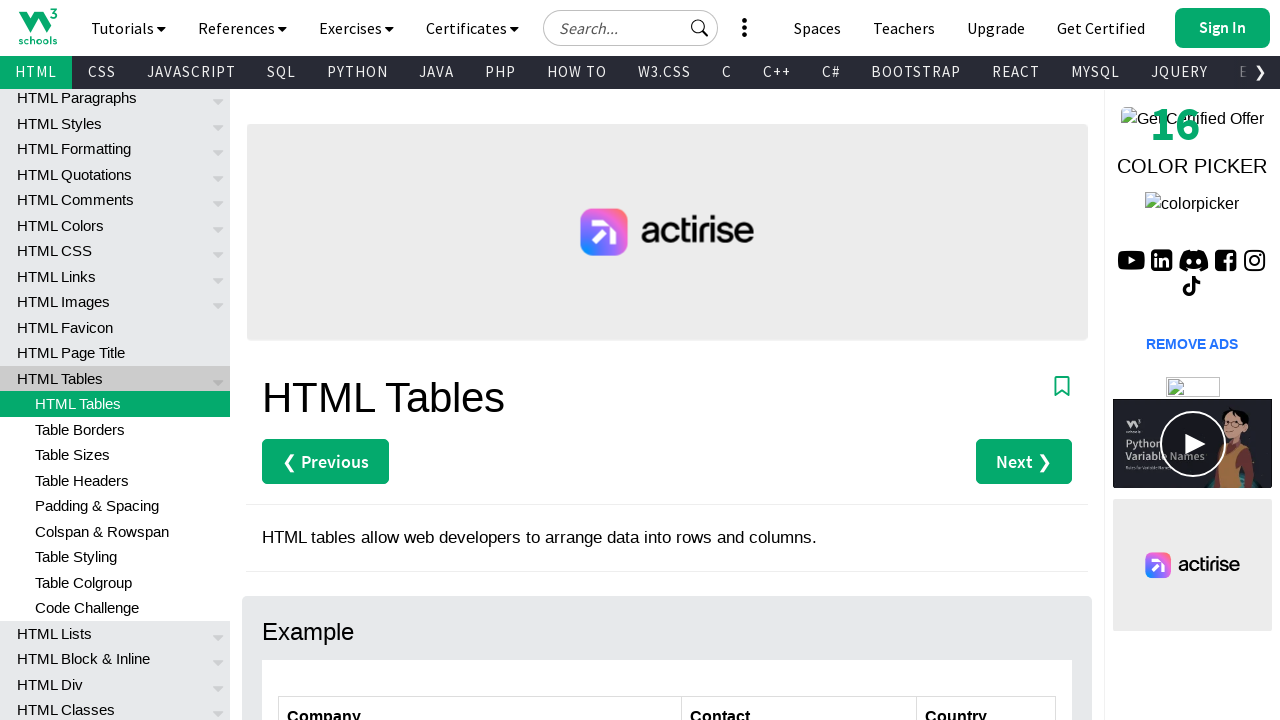

Located all table rows in customers table
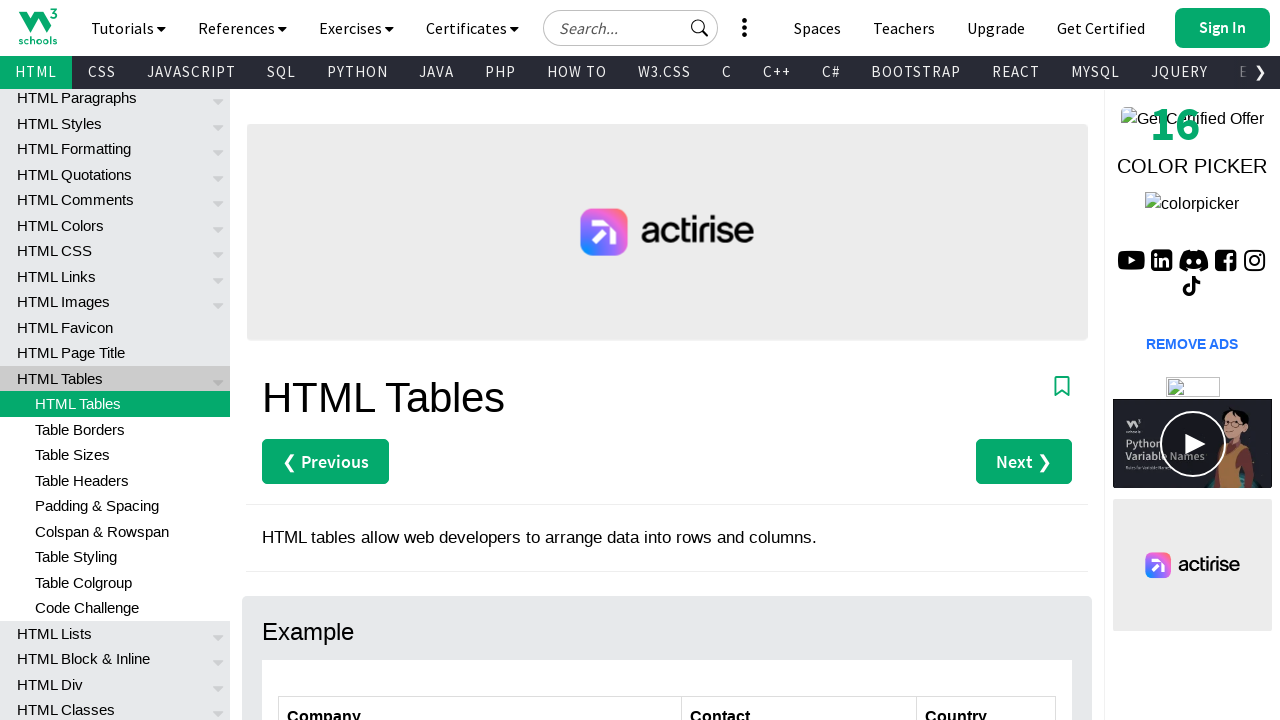

Waited for first table row to be available
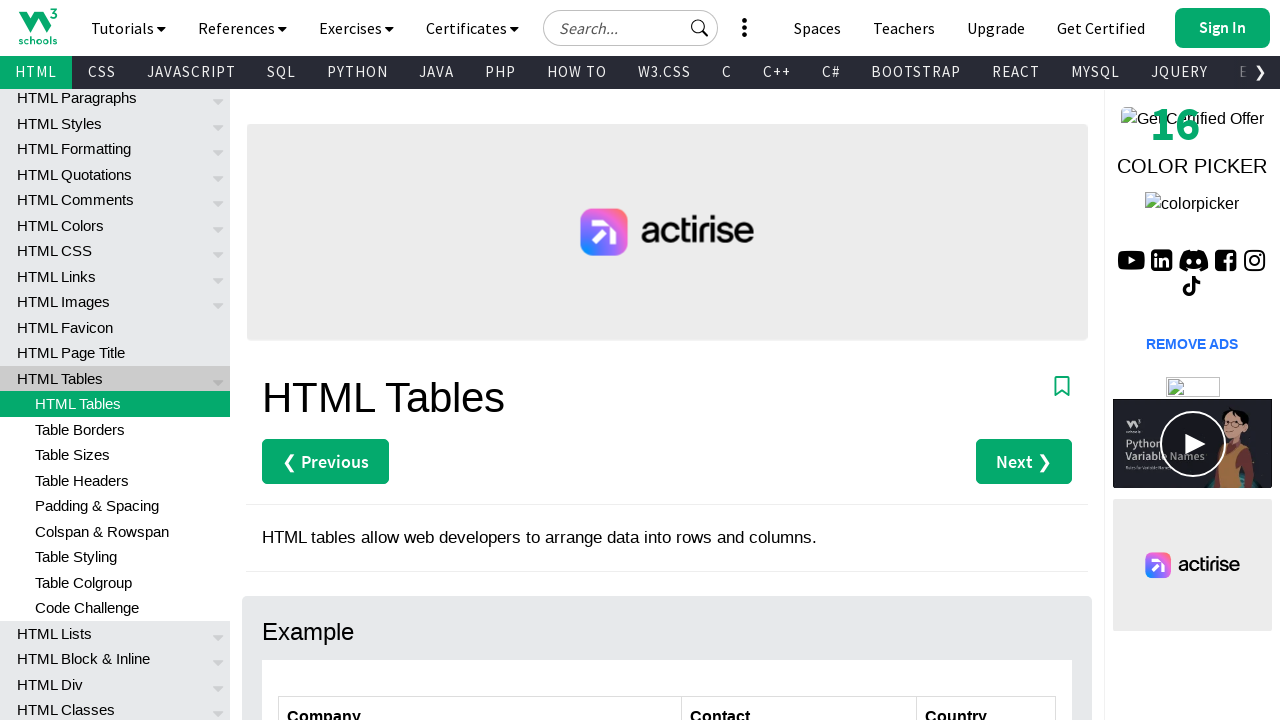

Counted 7 table rows
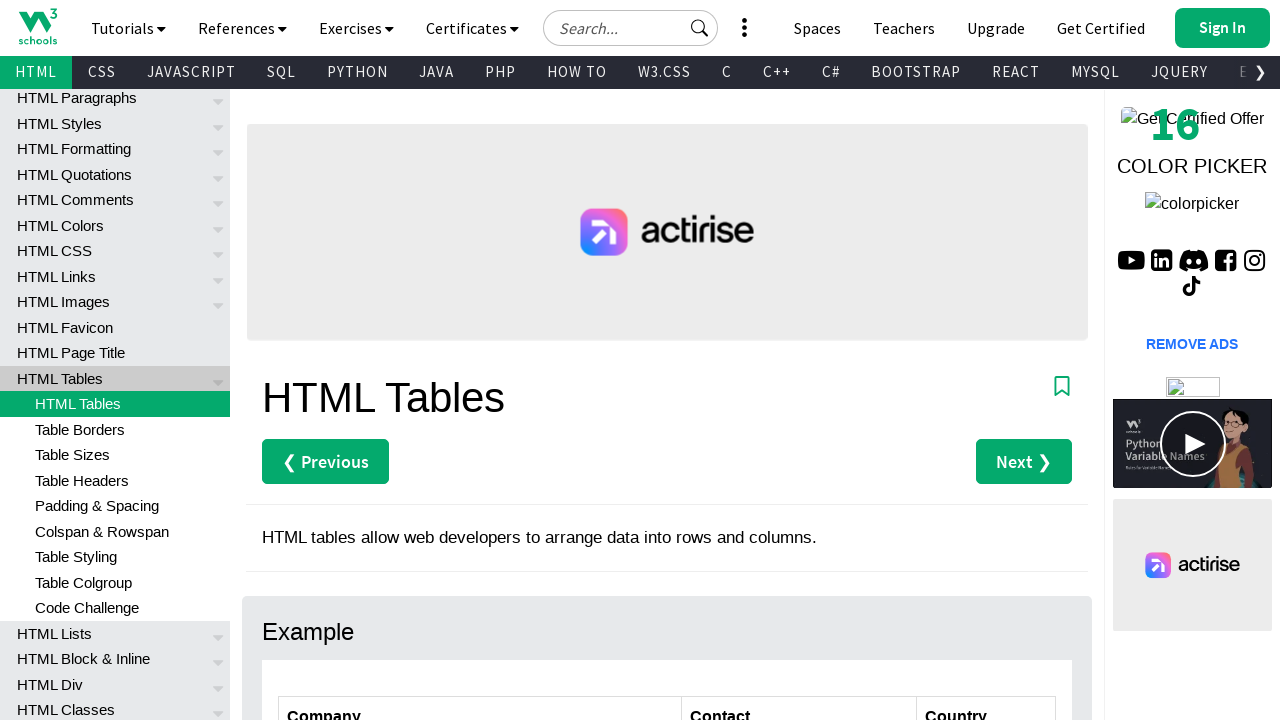

Located cell in row 2, column 3
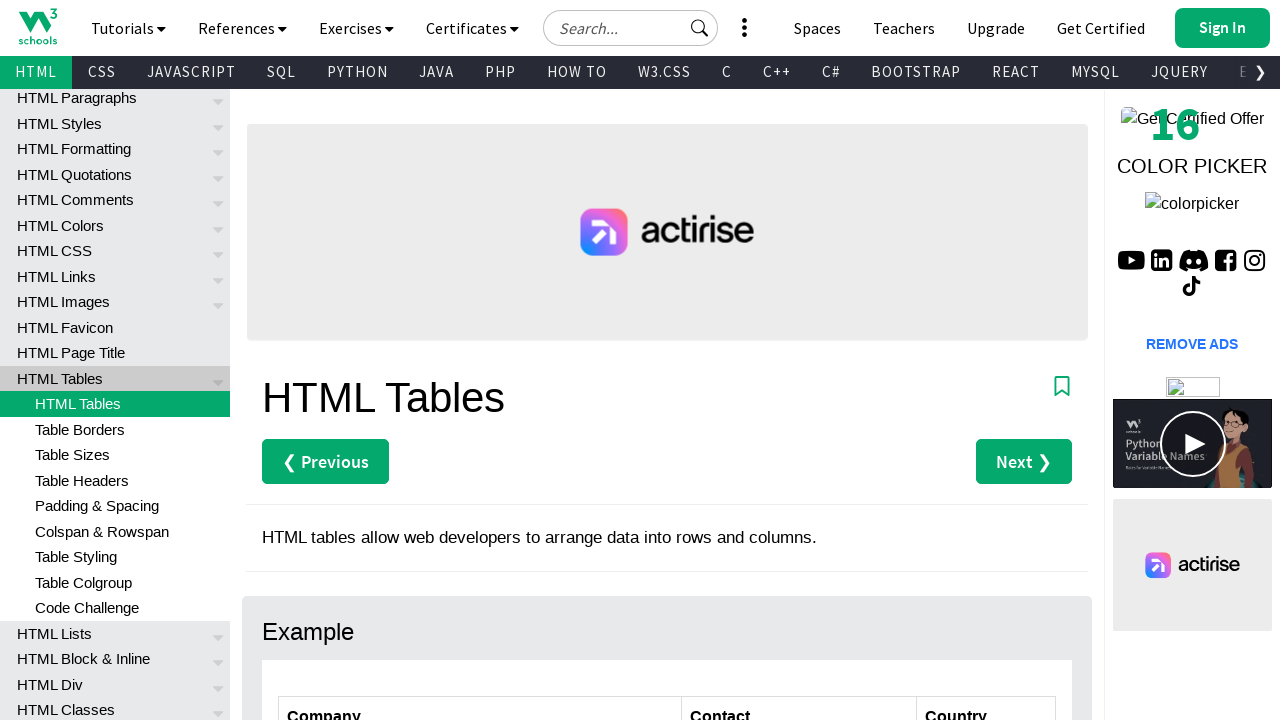

Retrieved cell text content: 'Germany'
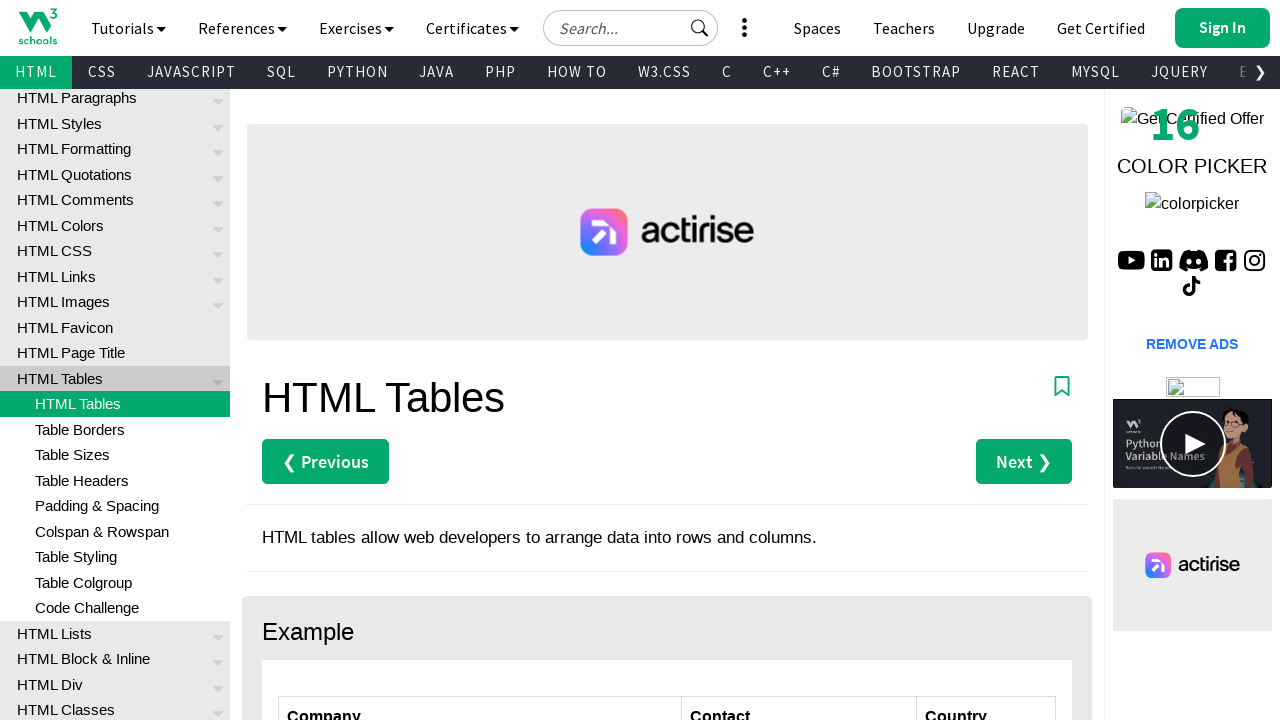

Located cell in row 3, column 3
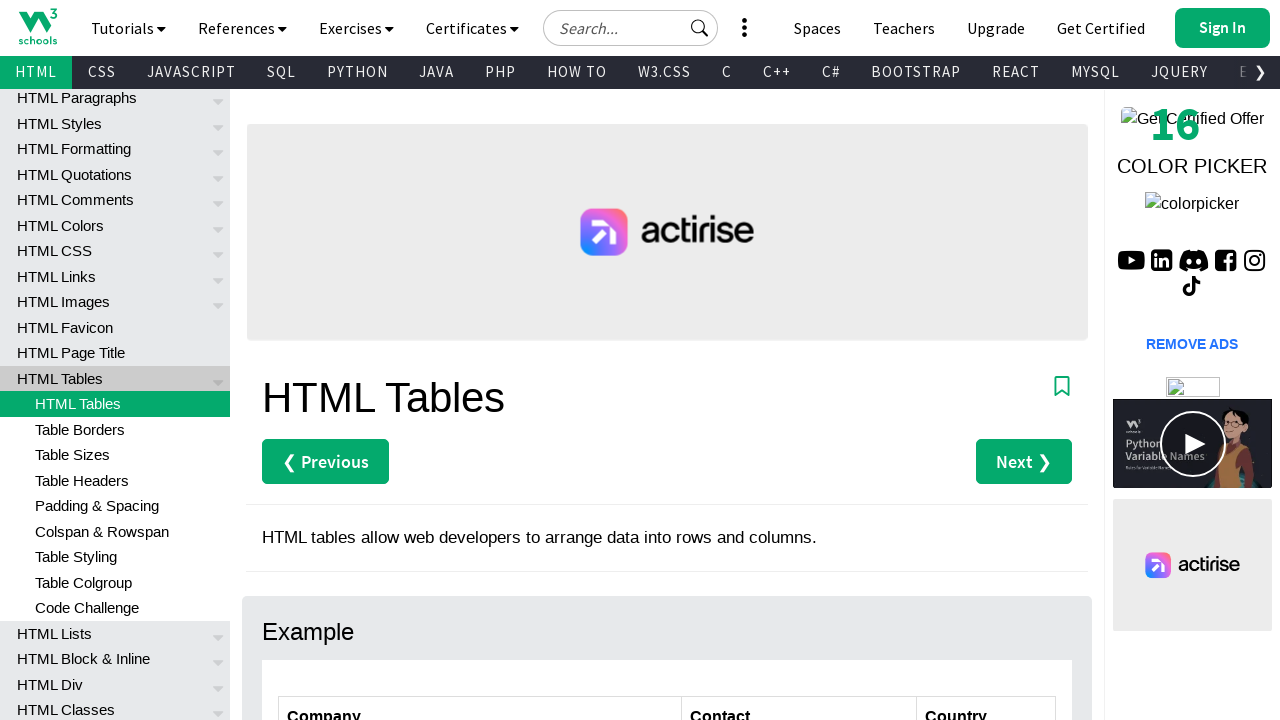

Retrieved cell text content: 'Mexico'
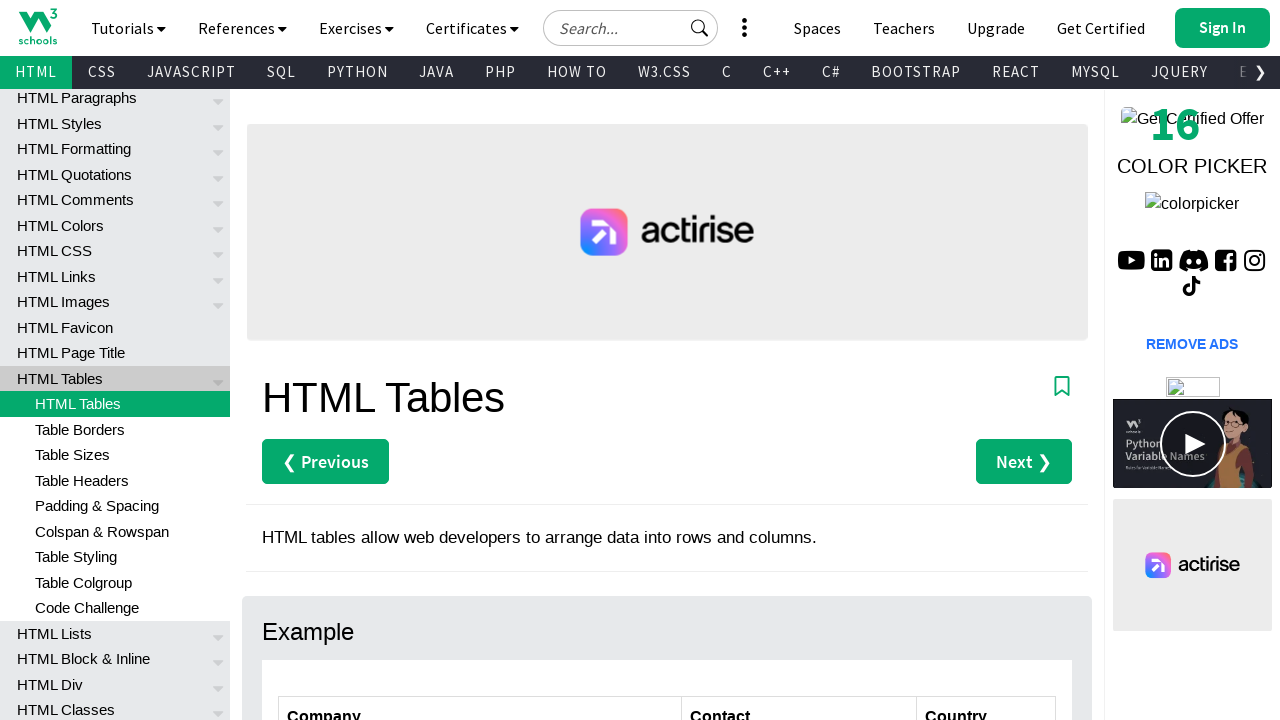

Located cell in row 4, column 3
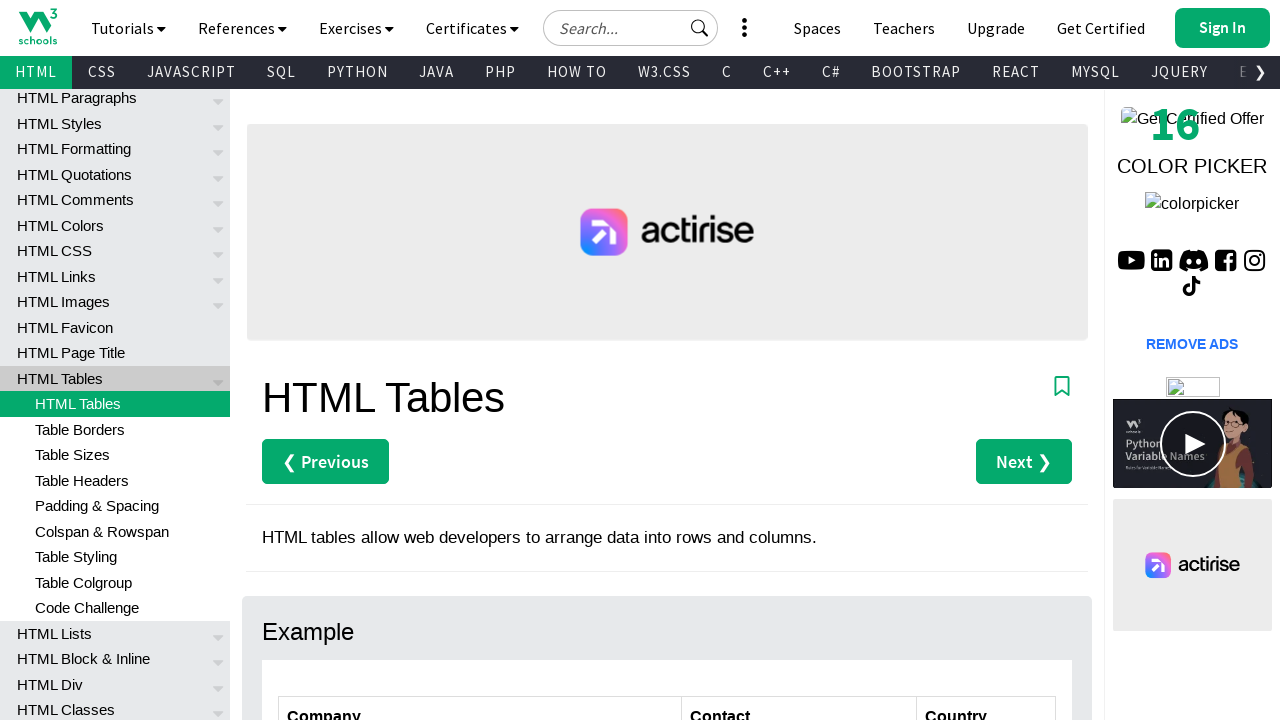

Retrieved cell text content: 'Austria'
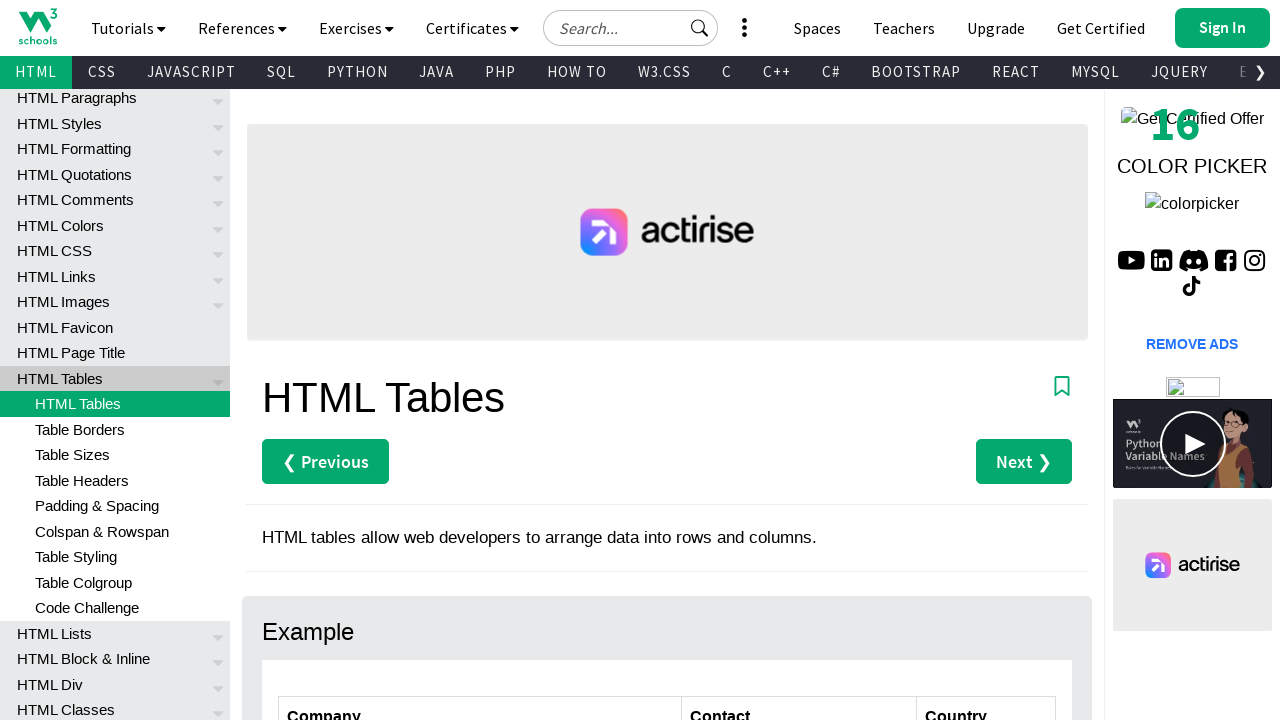

Located cell in row 5, column 3
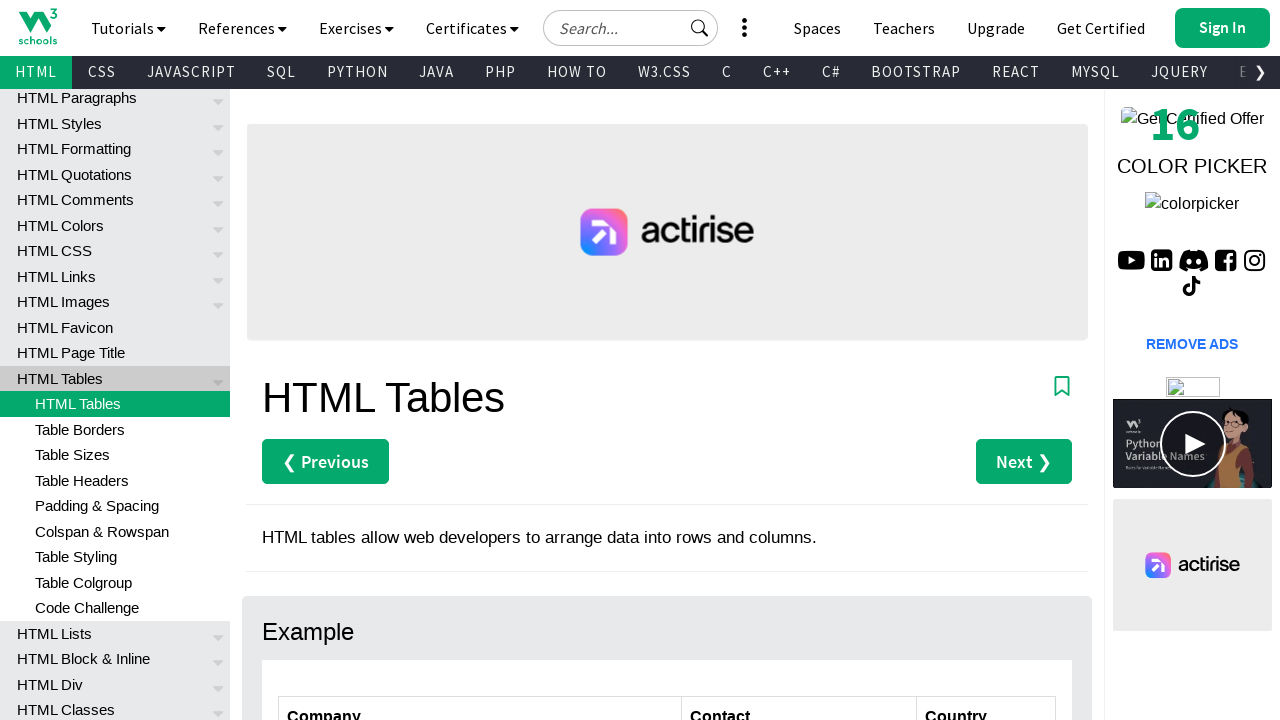

Retrieved cell text content: 'UK'
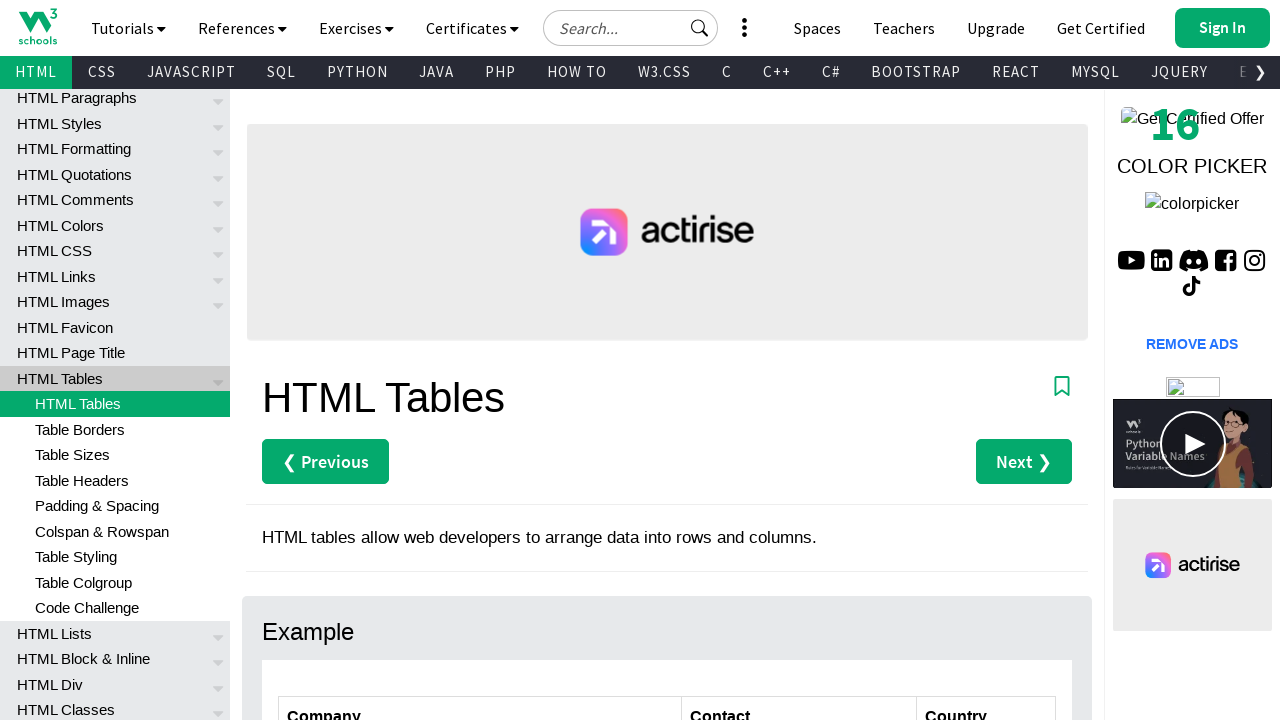

Found and clicked cell containing 'UK' at (986, 360) on //table[@id='customers']/tbody/tr[5]/td[3]
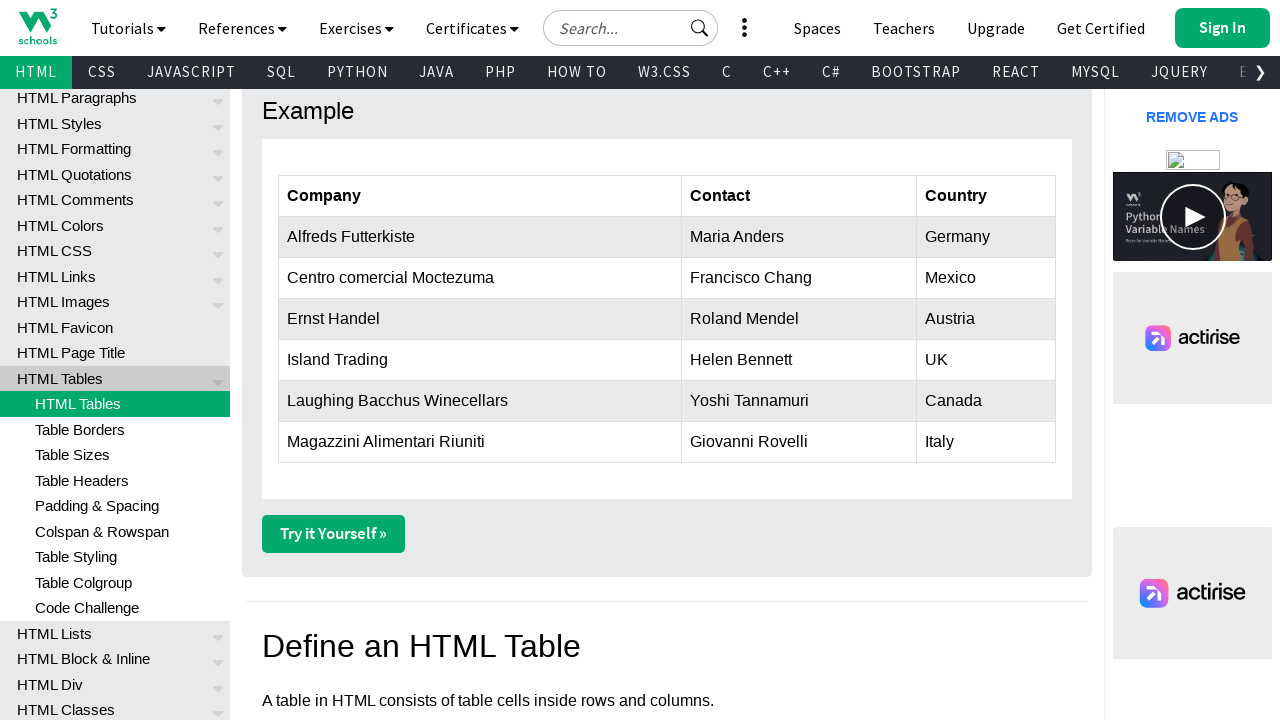

Located all table headers in customers table
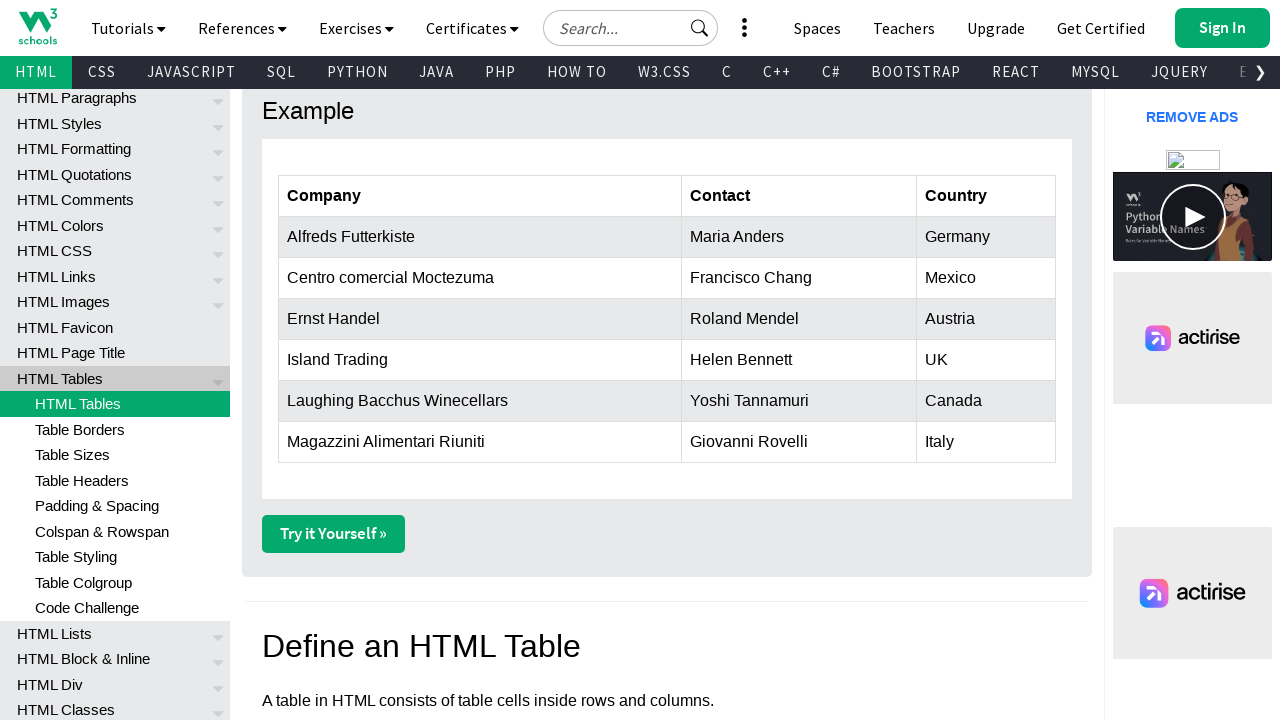

Waited for first table header to be available
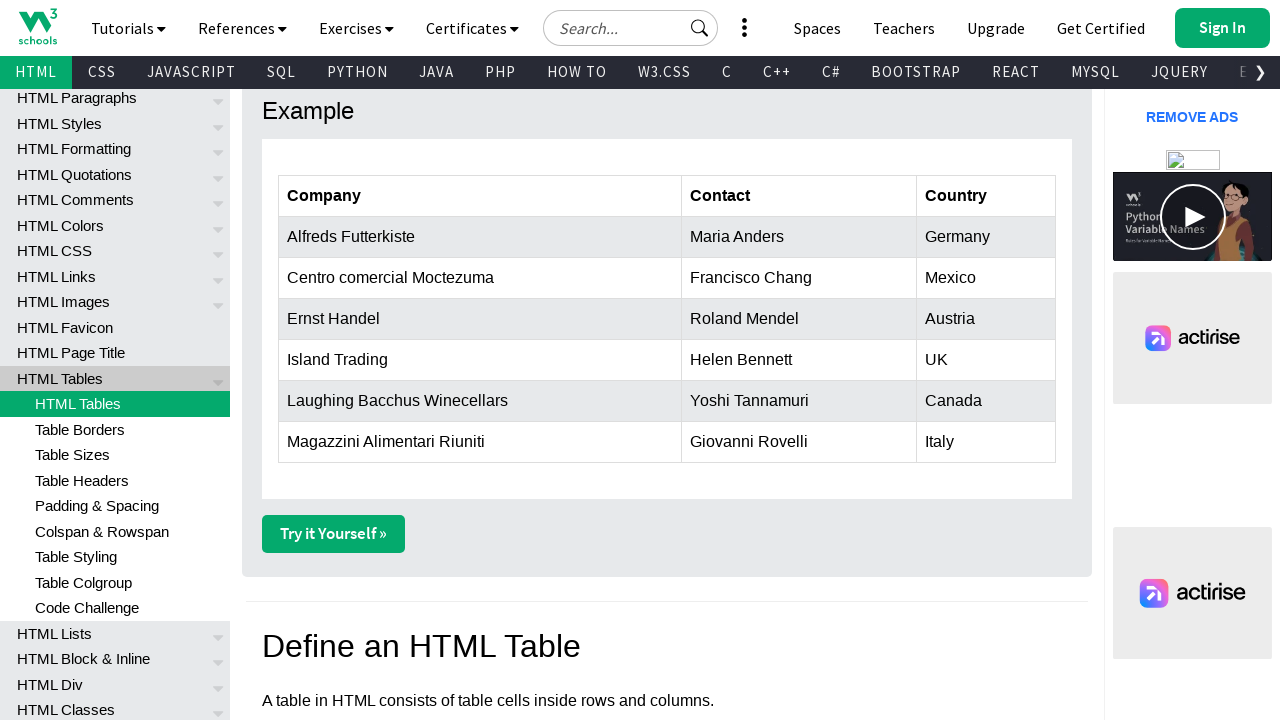

Clicked first table header to verify interactivity at (480, 196) on xpath=//table[@id='customers']/tbody/tr[1]/th[1]
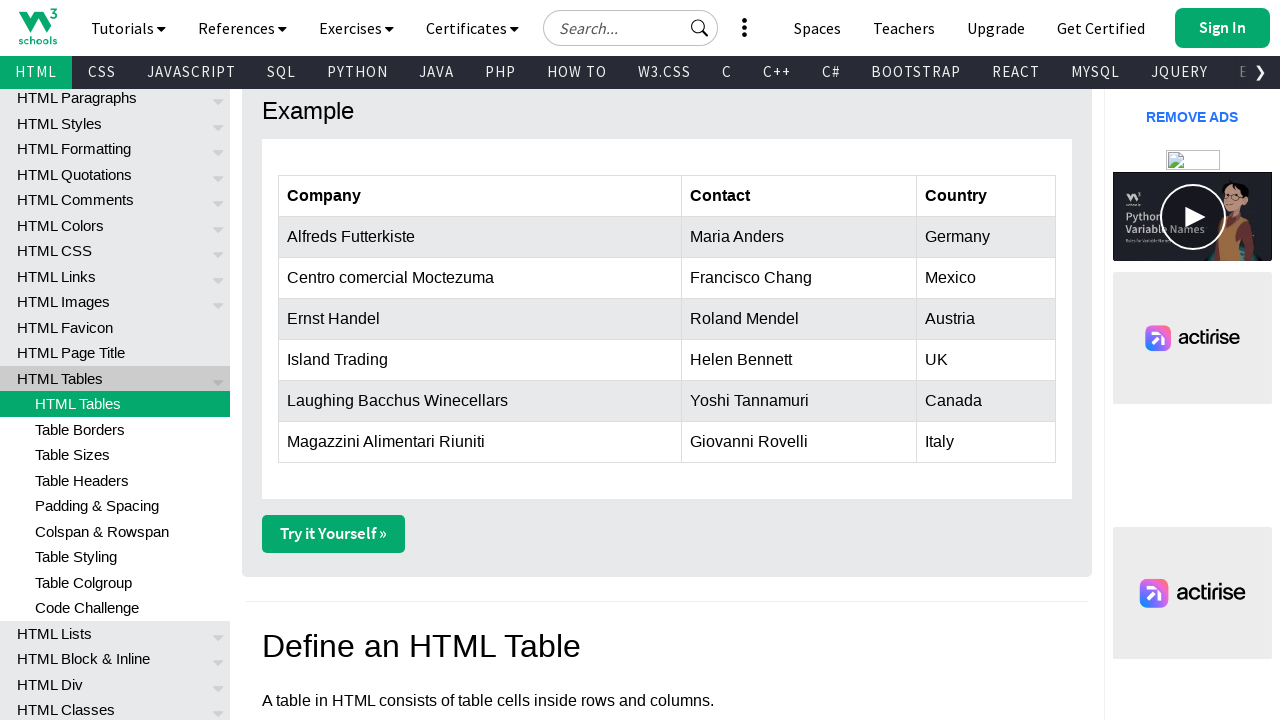

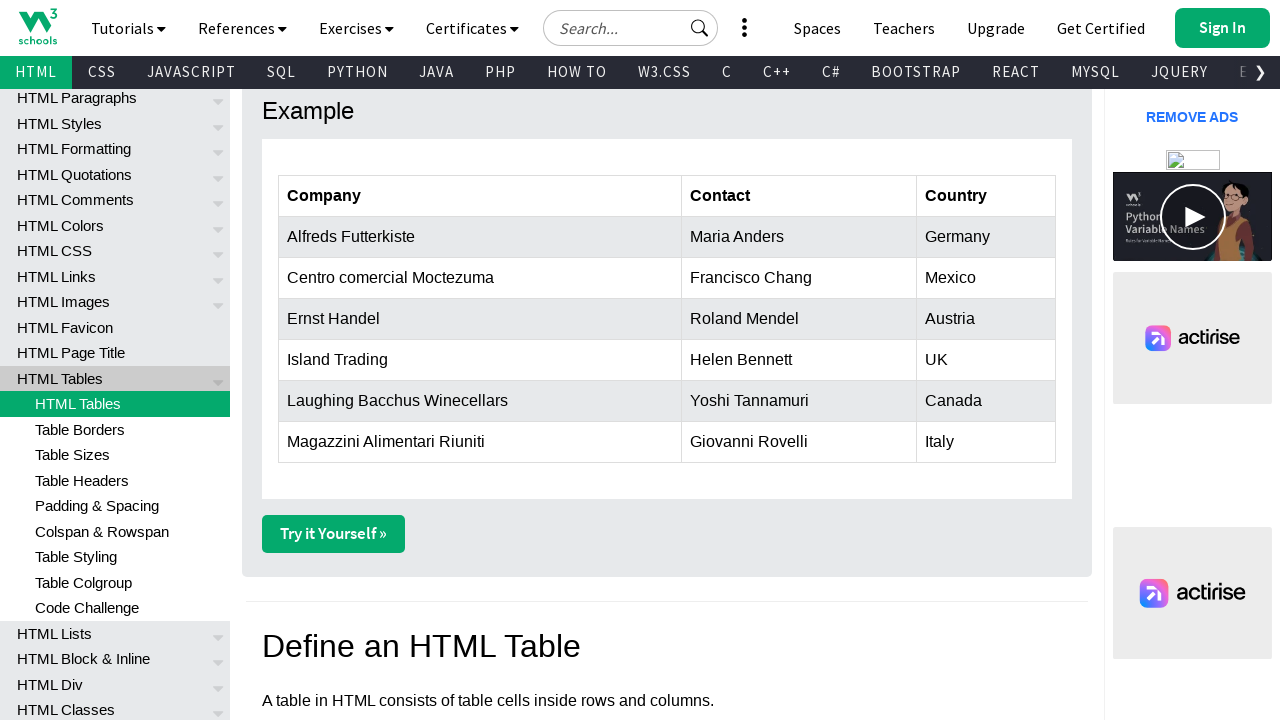